Tests confirmation JavaScript alert handling by clicking a button to trigger a confirmation dialog and dismissing it with cancel

Starting URL: https://training-support.net/webelements/alerts

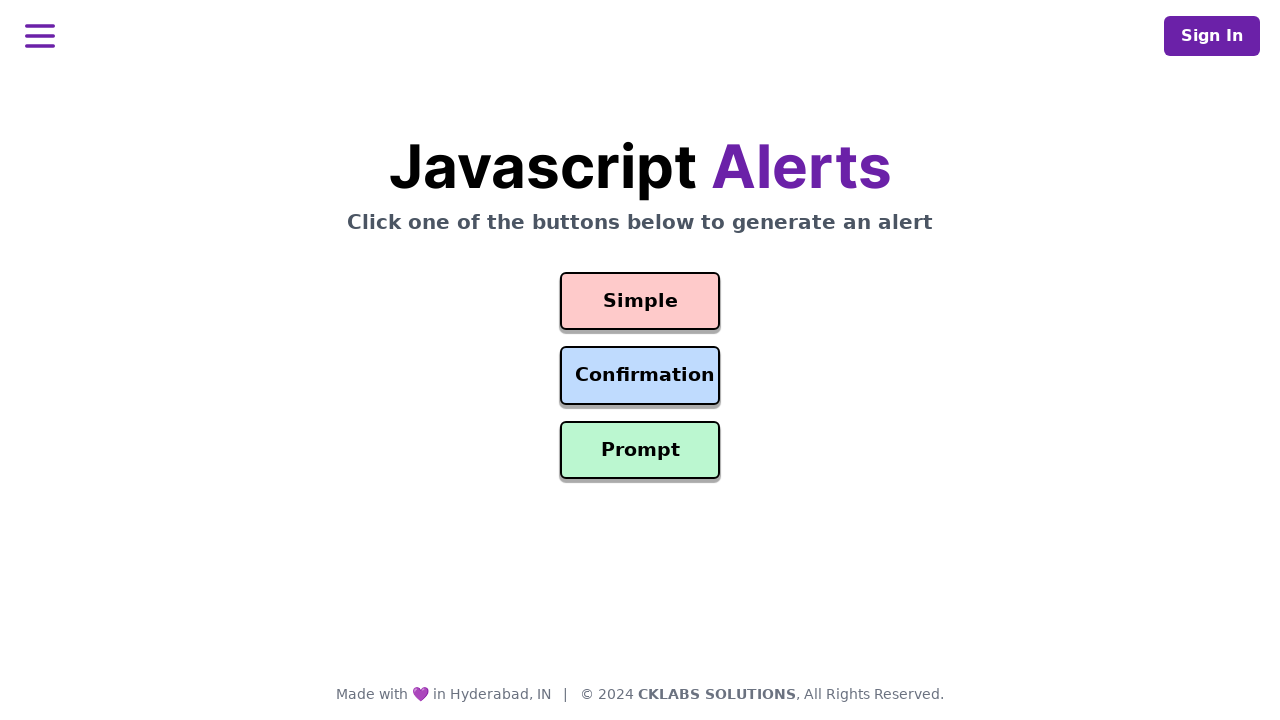

Registered dialog handler to dismiss confirmation alerts
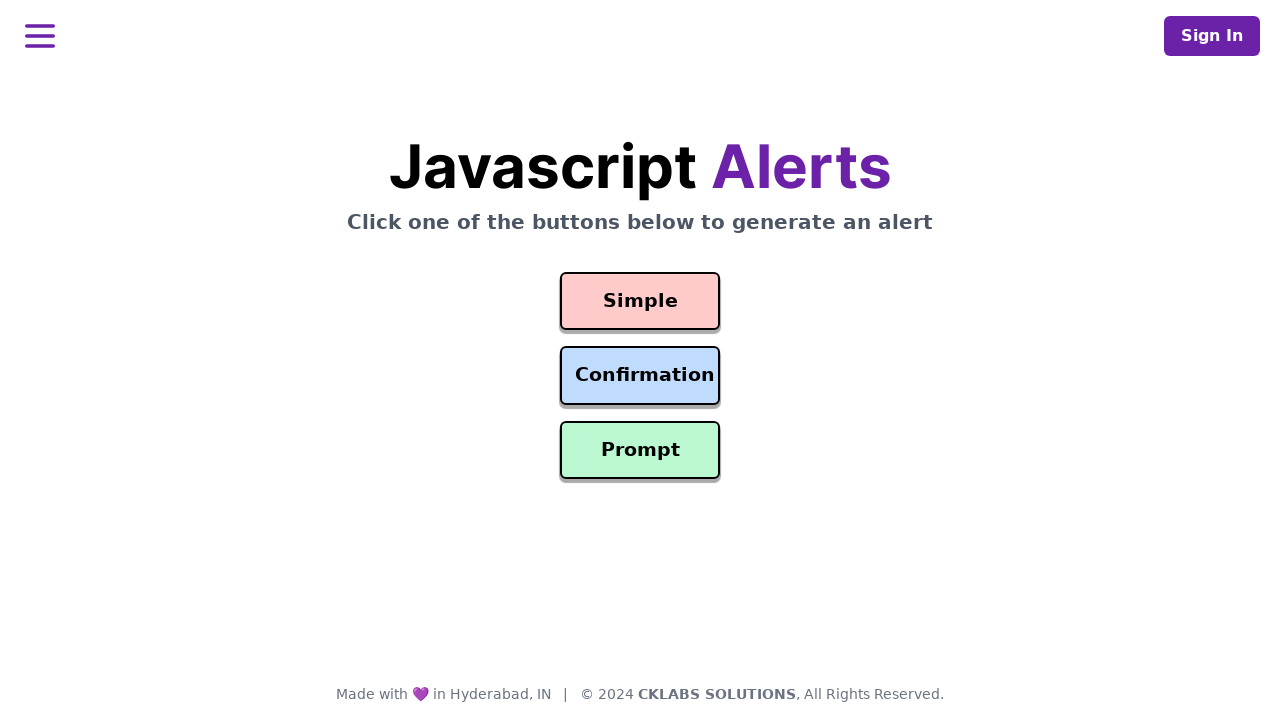

Clicked the Confirmation Alert button to trigger confirmation dialog at (640, 376) on #confirmation
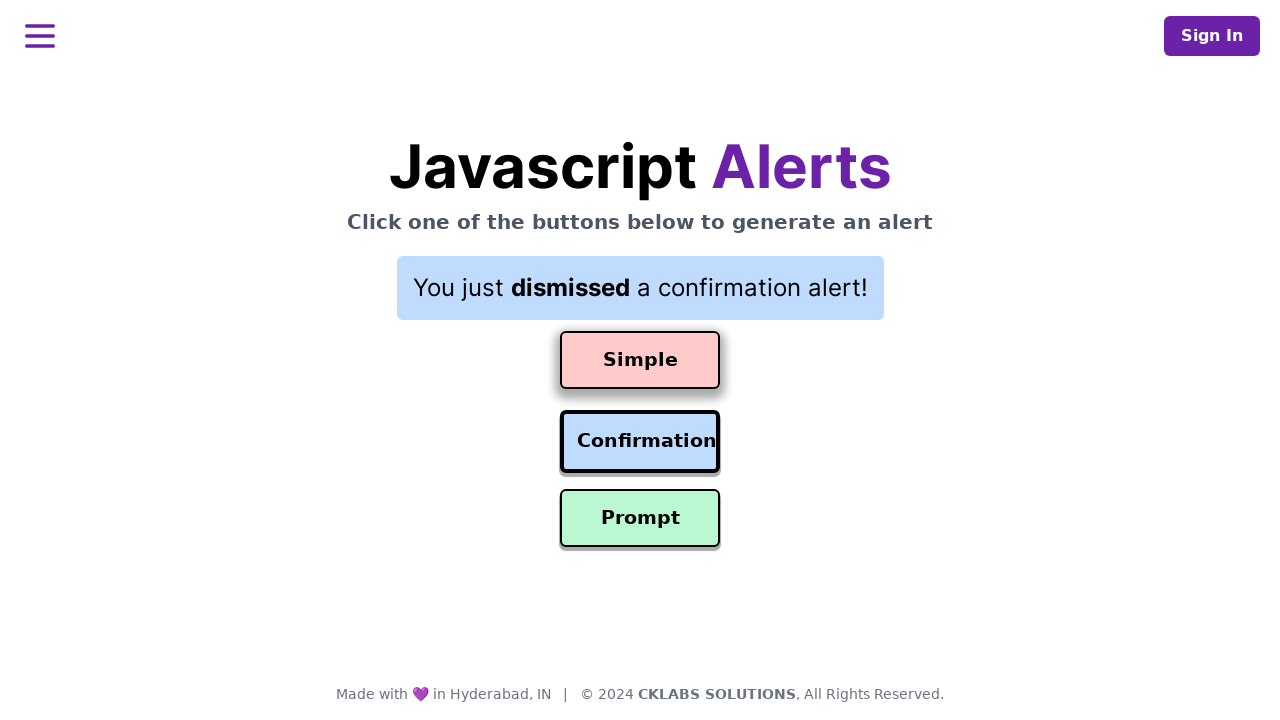

Waited for result message to appear
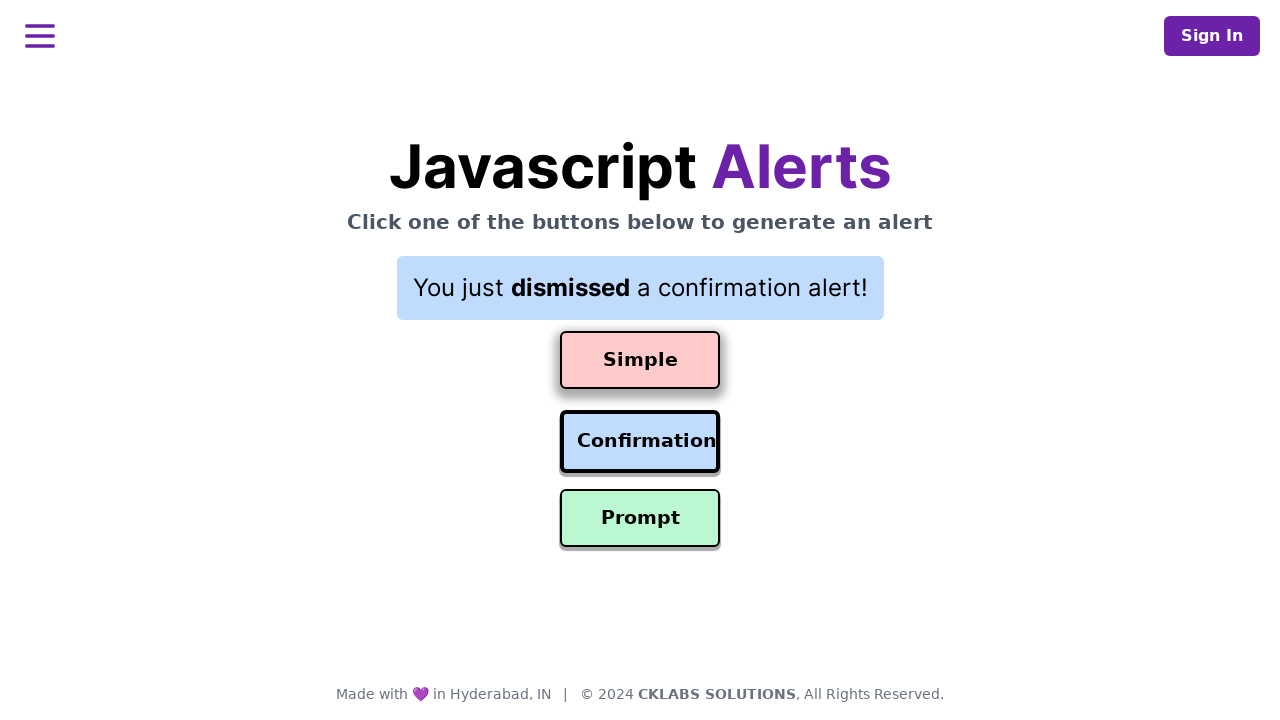

Retrieved result text: You just dismissed a confirmation alert!
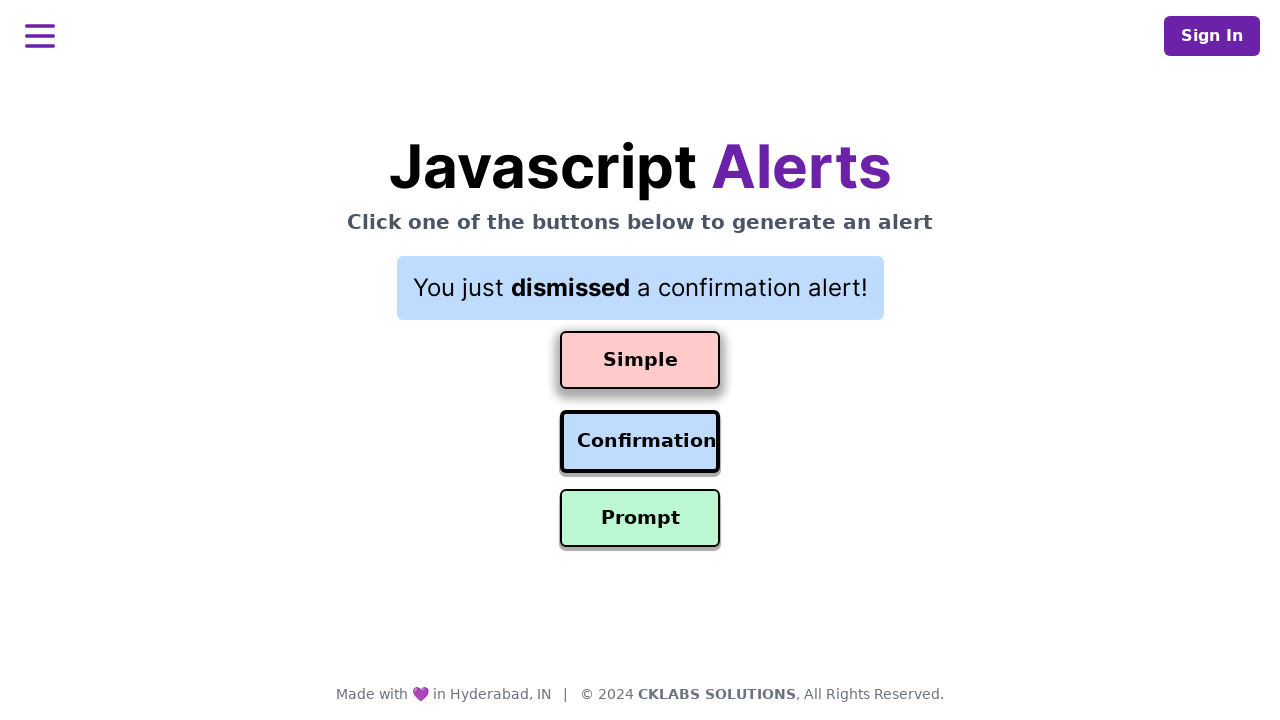

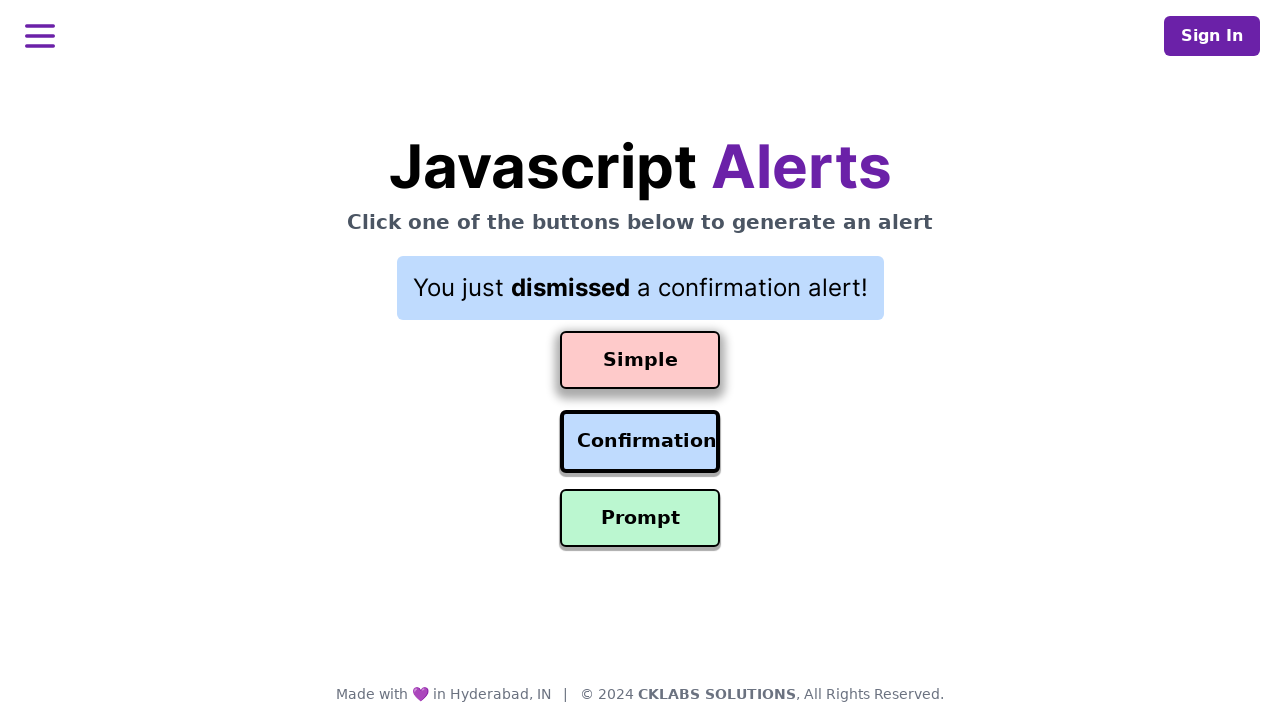